Tests the search functionality on Taiwan's government open data platform by entering a search term and submitting the search form, then verifying search results appear.

Starting URL: https://data.gov.tw/

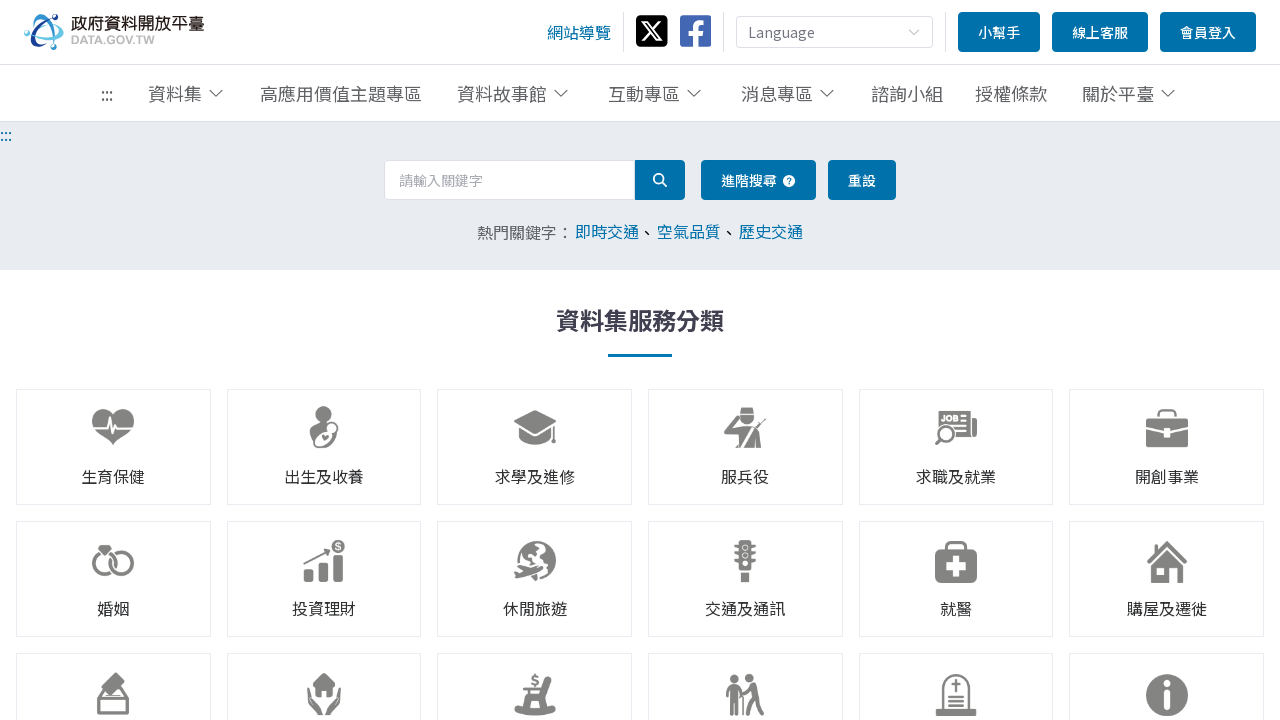

Set viewport size to 1920x1080 for better visibility
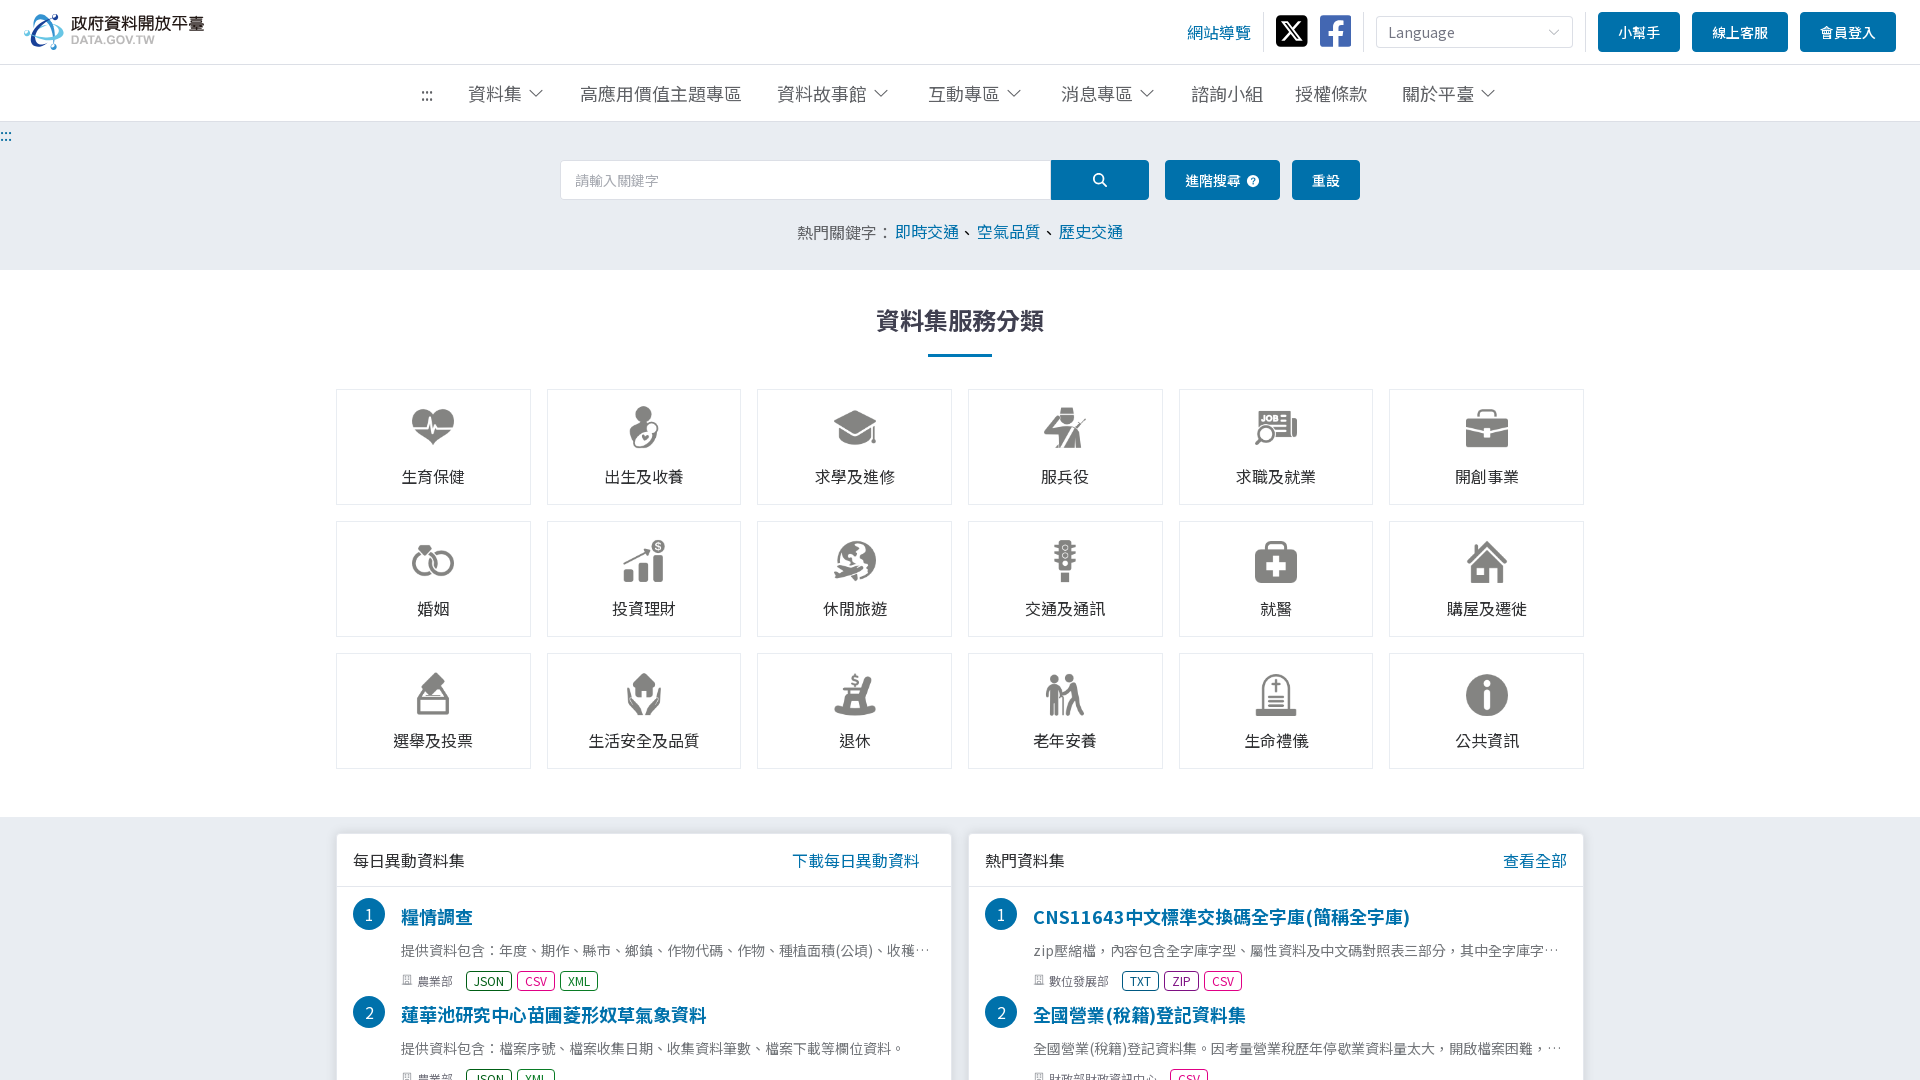

Filled search box with search term '消防' (firefighting) on #searchbar-input
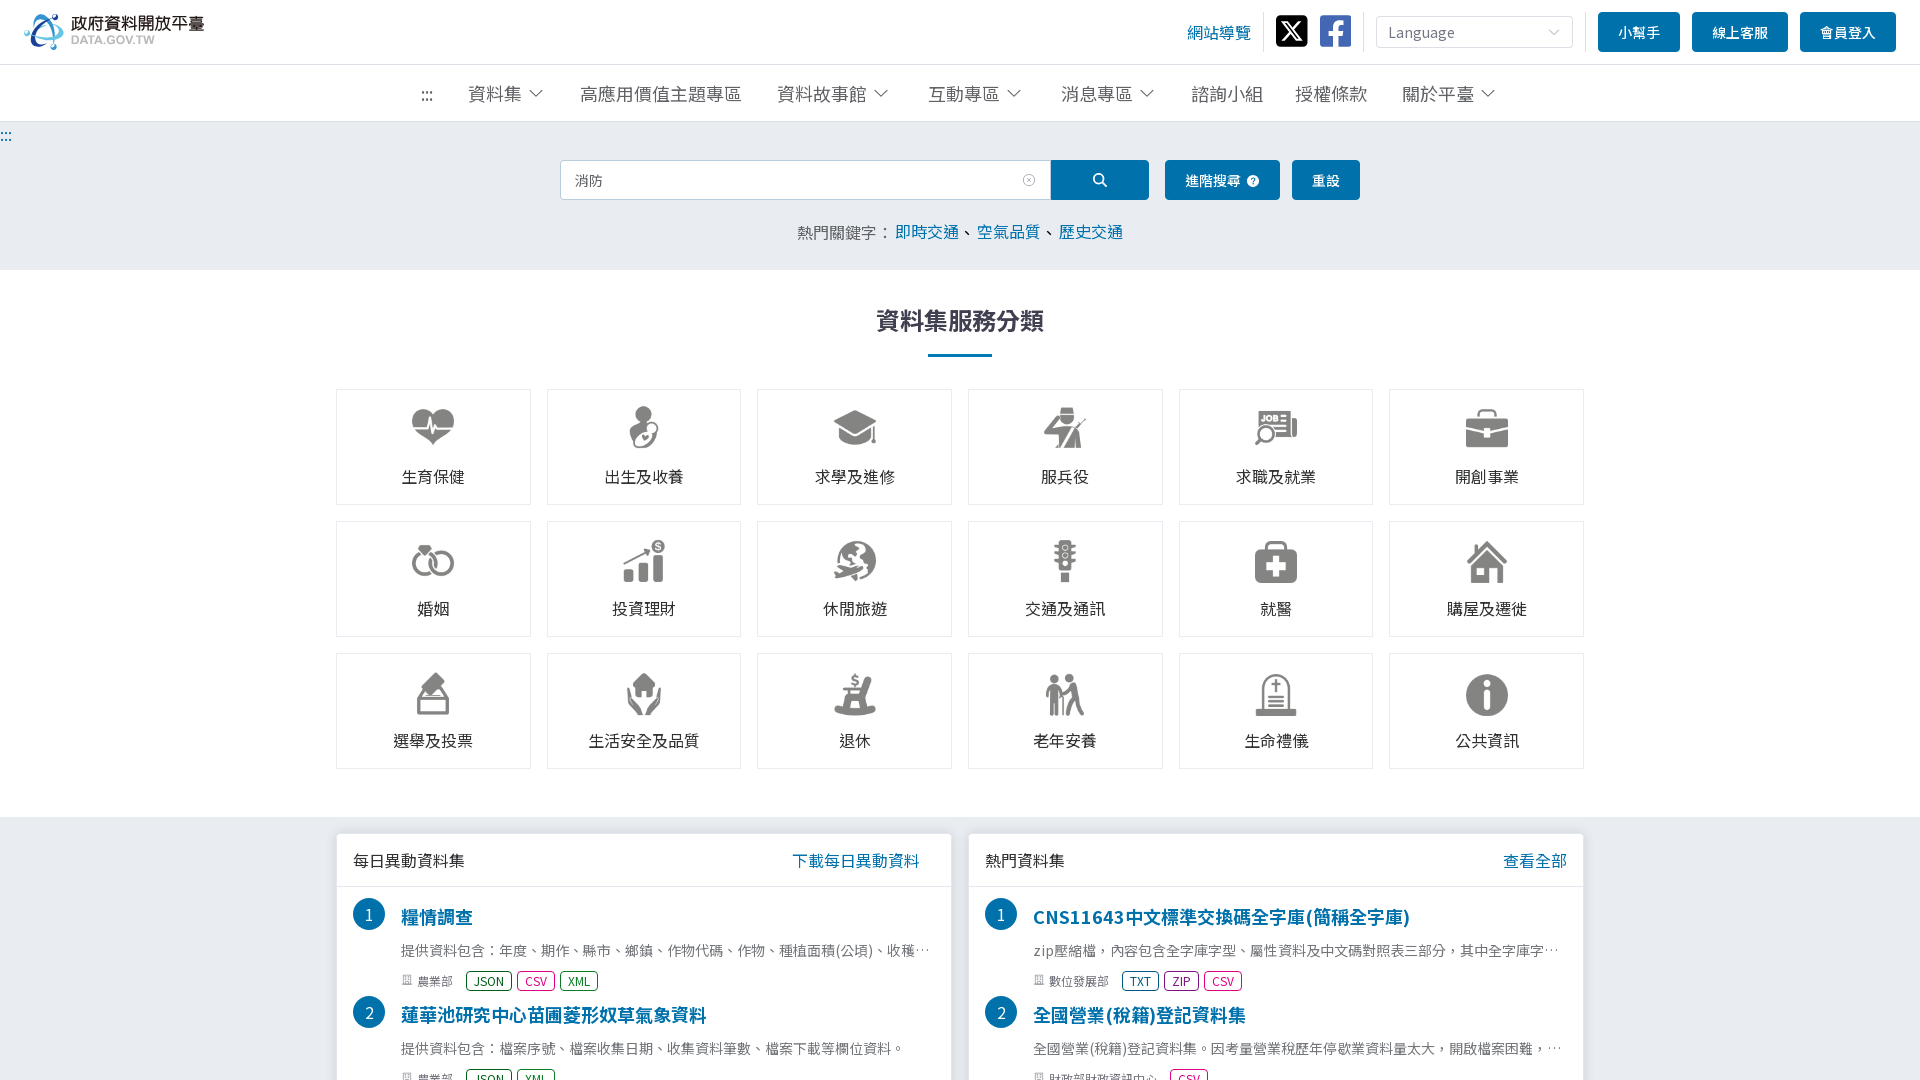

Pressed Enter to submit the search form on #searchbar-input
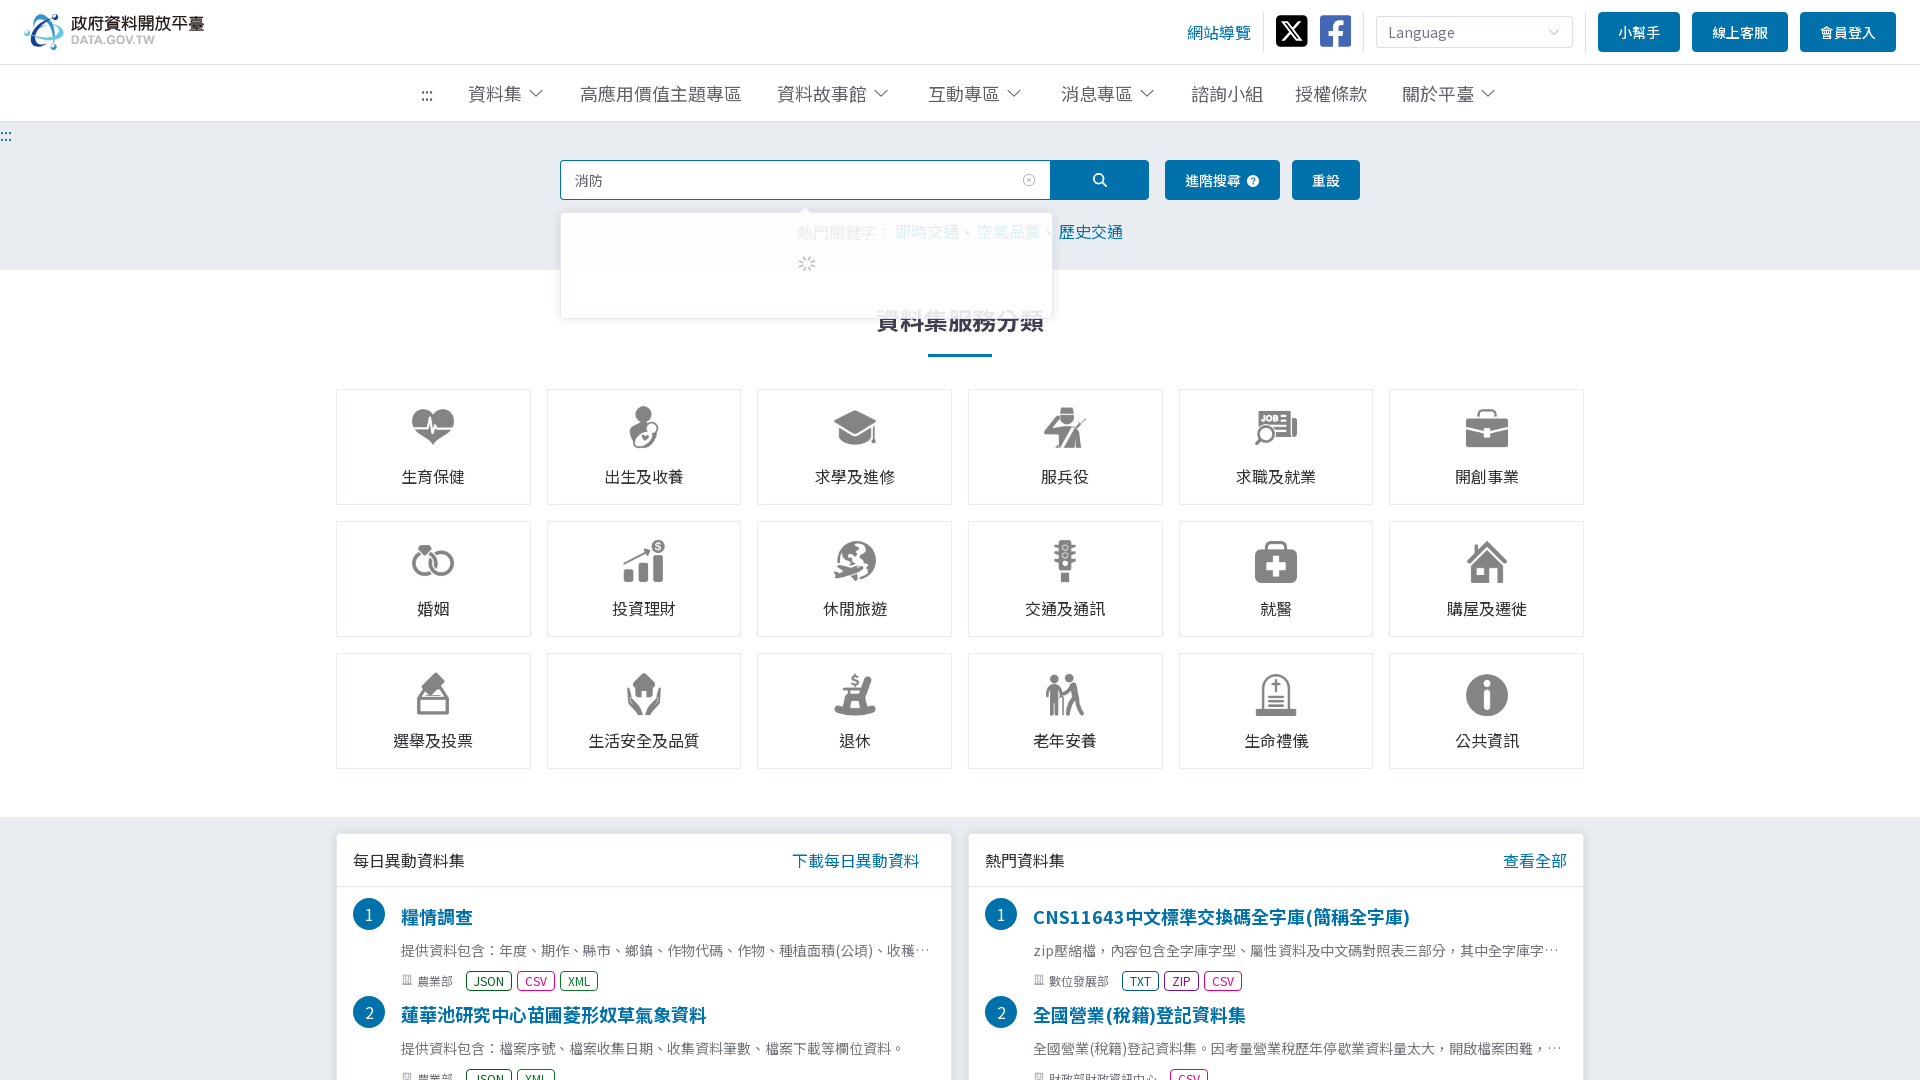

Search results loaded on Taiwan government open data platform
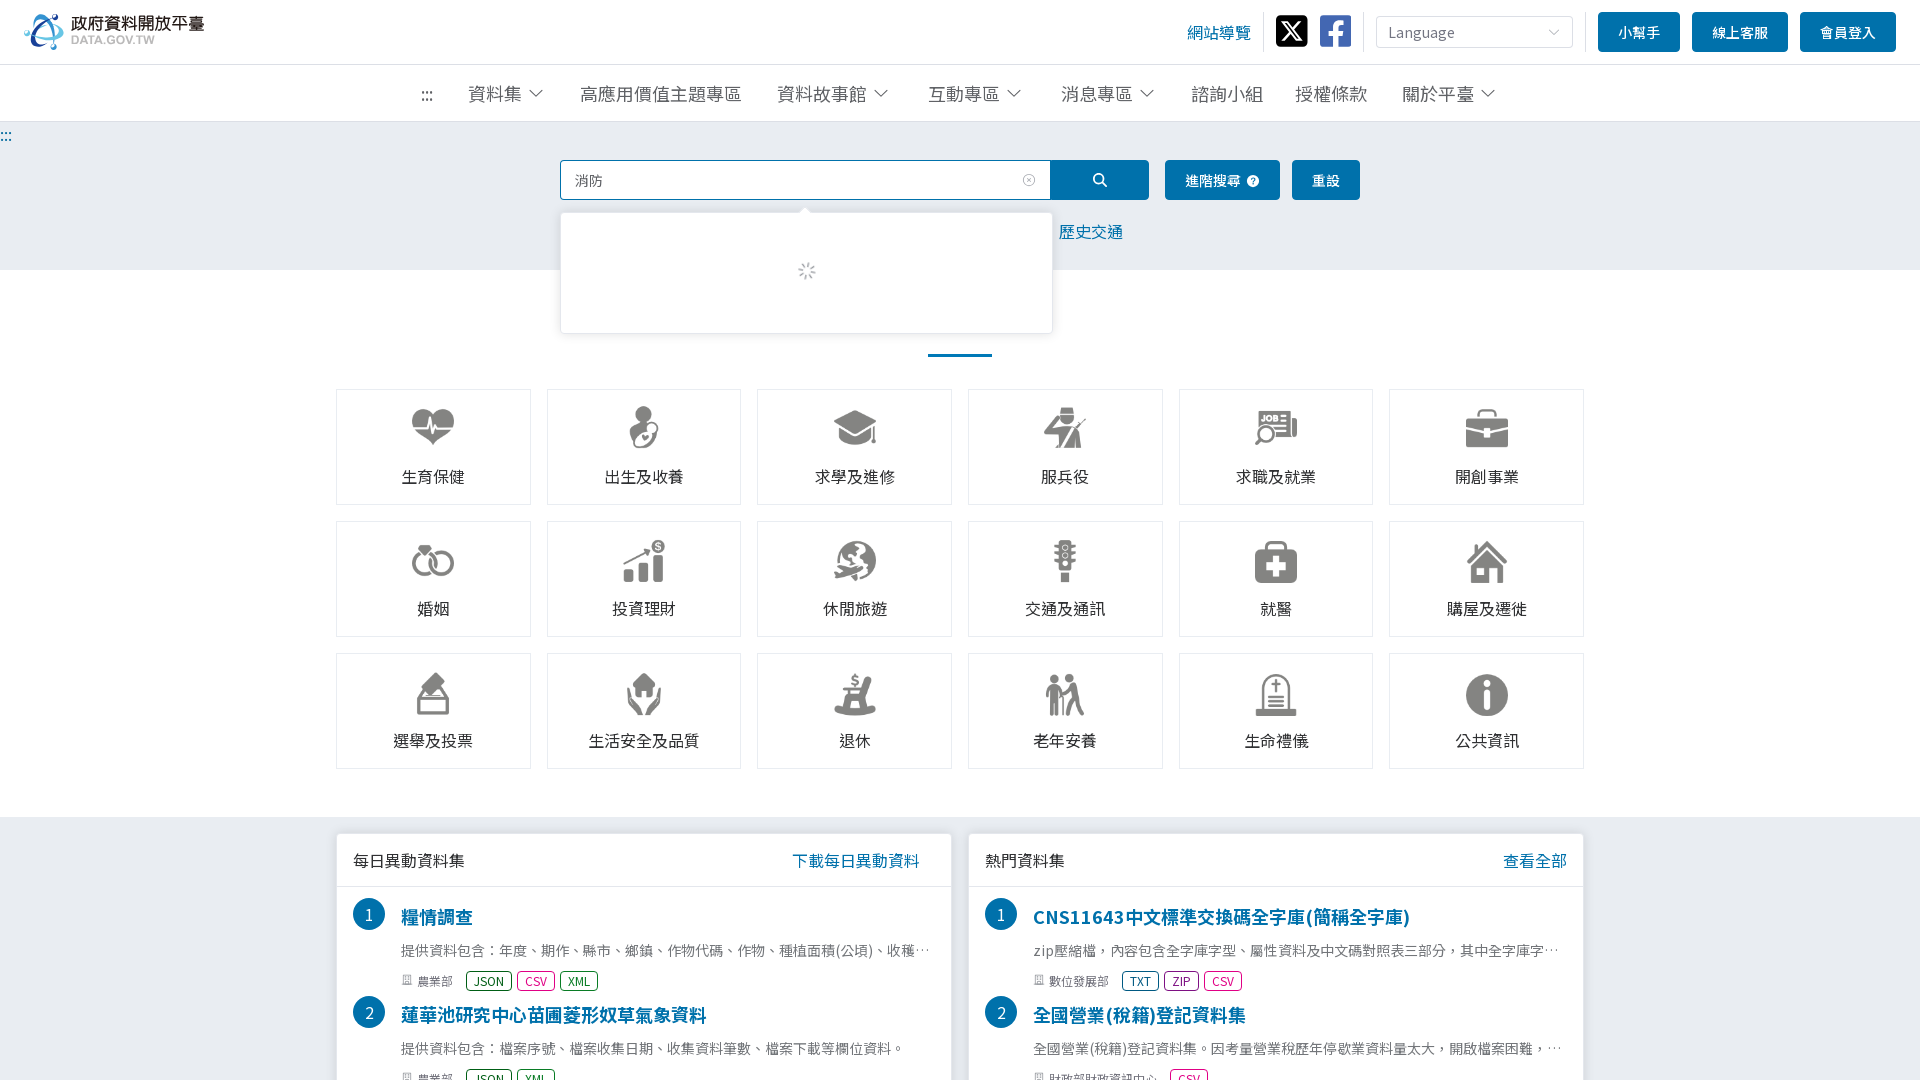

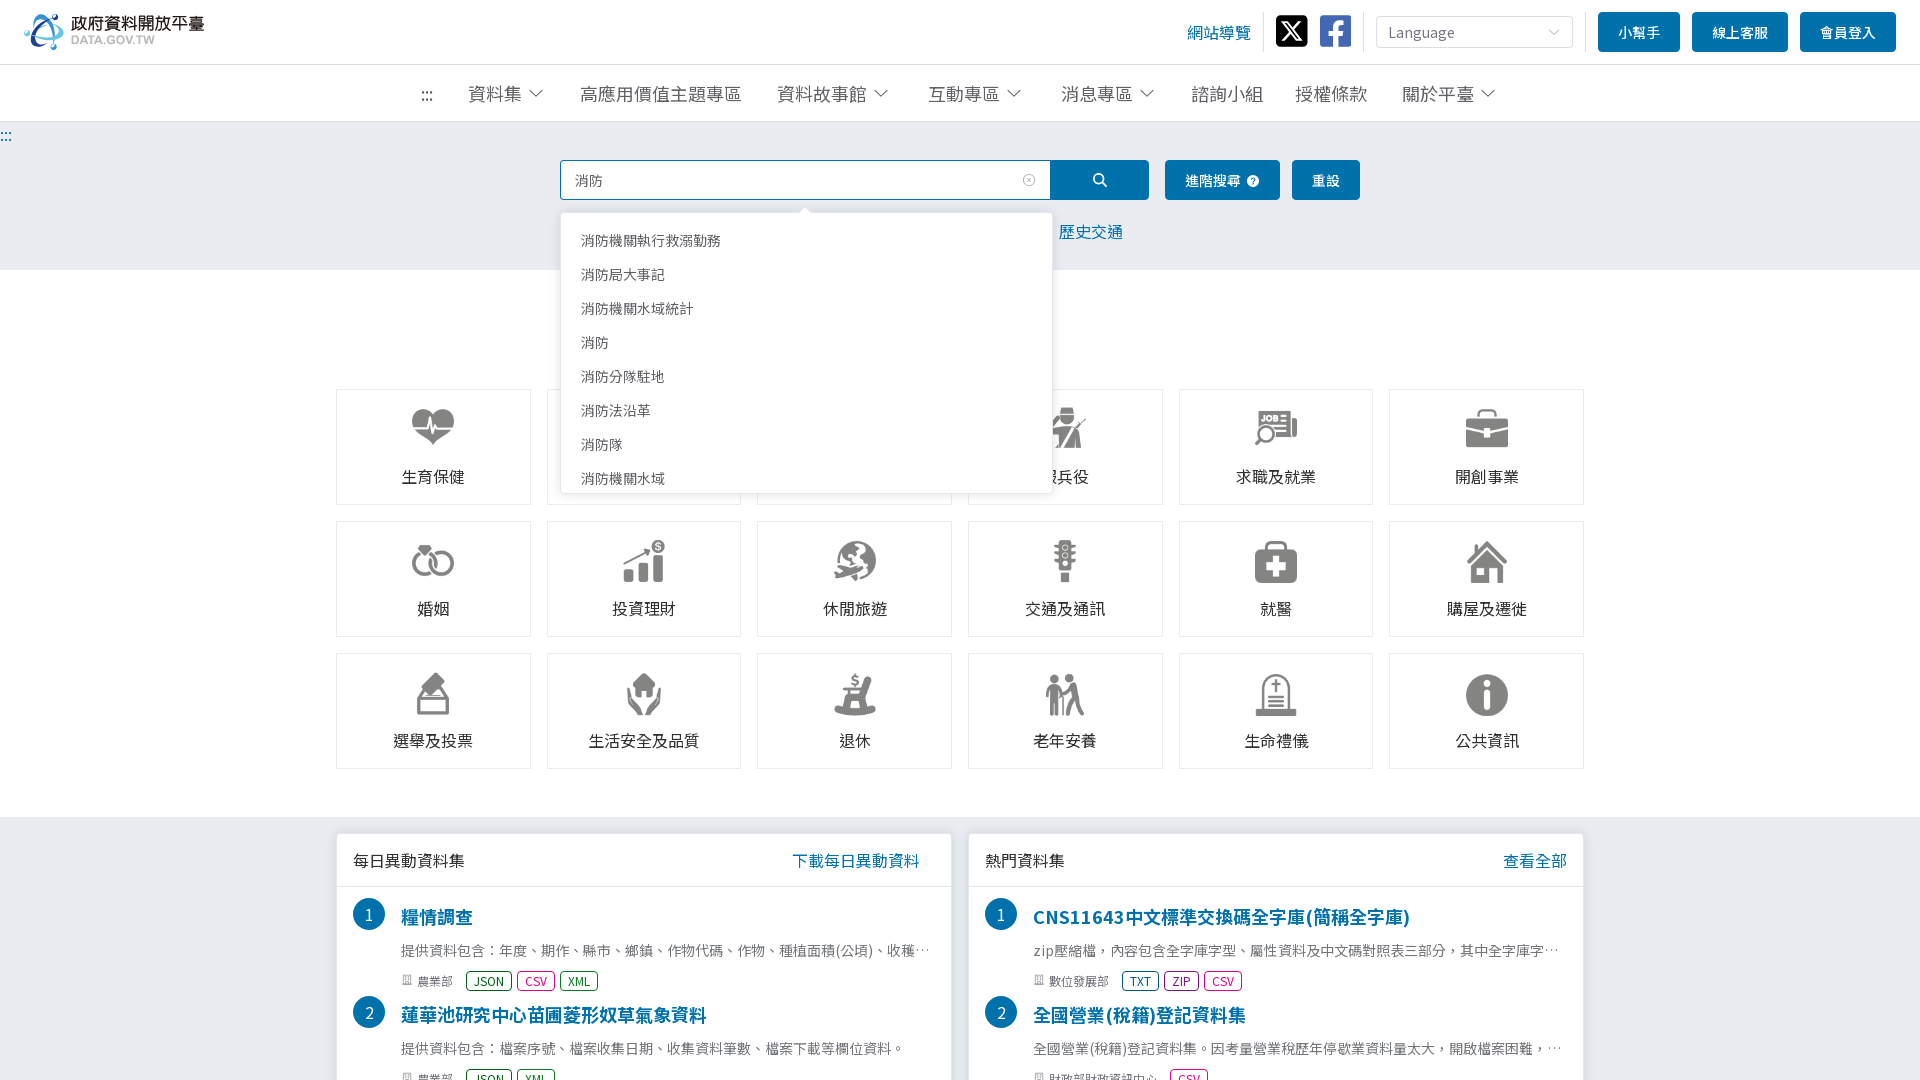